Tests iframe handling by switching to an iframe named "globalSqa" and clicking on an image element within it

Starting URL: https://www.globalsqa.com/demo-site/frames-and-windows/#iFrame

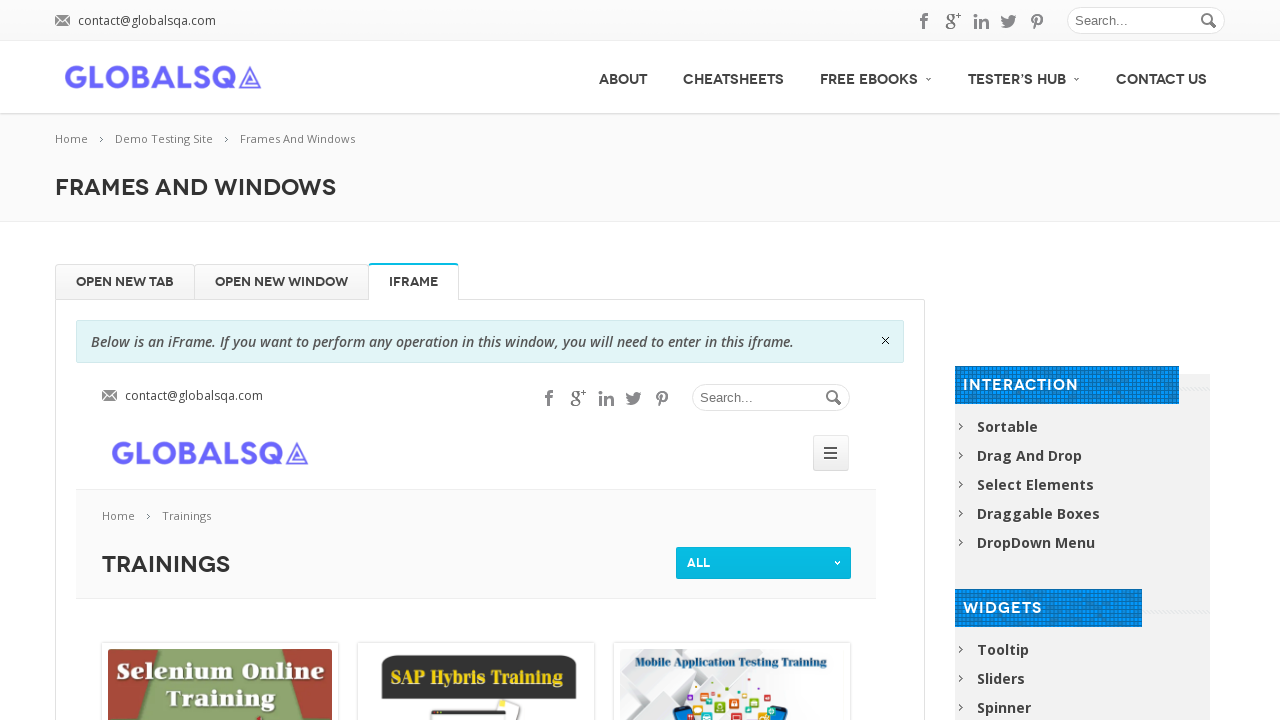

Navigated to iframe demo site
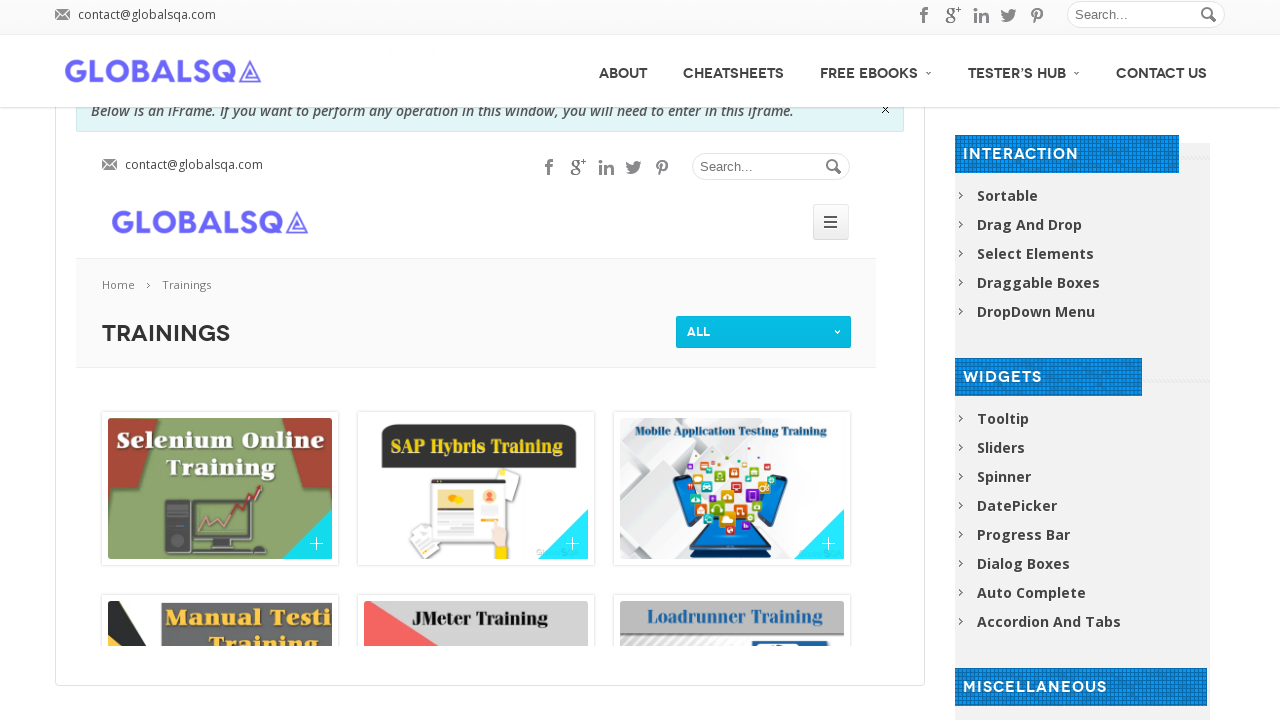

Located iframe with name 'globalSqa'
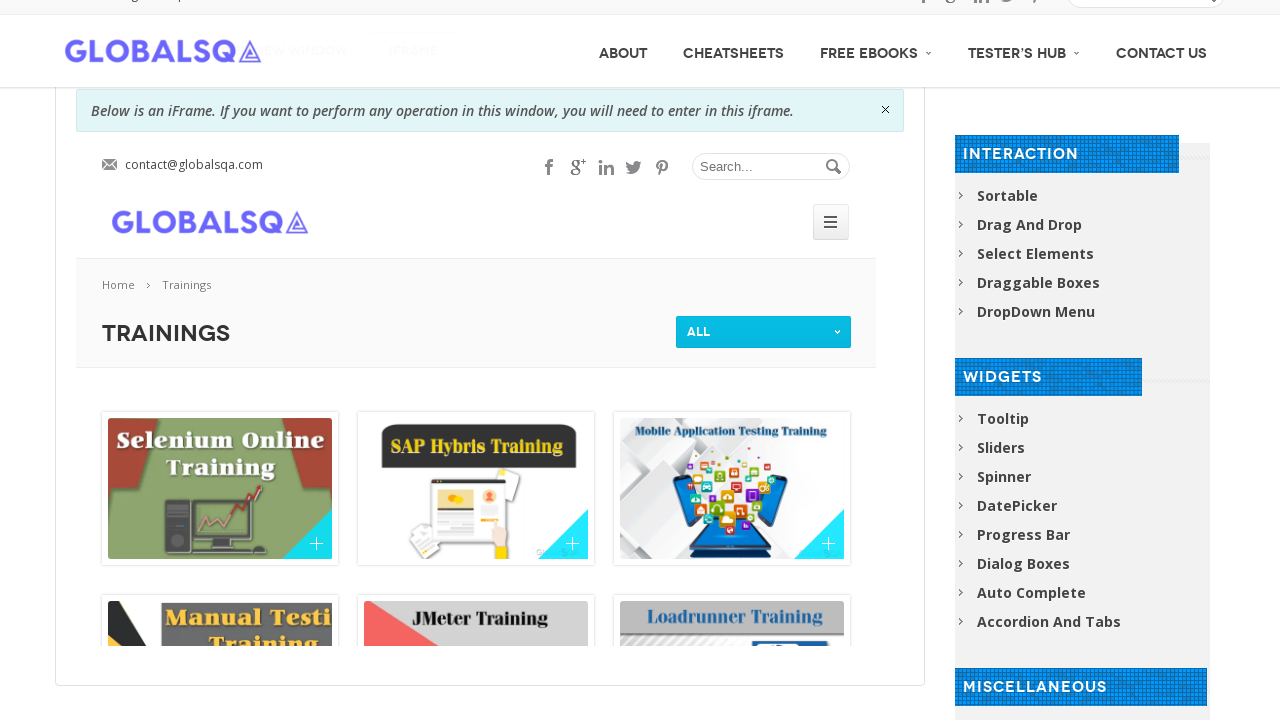

Clicked on Database Testing Training image within iframe at (220, 412) on iframe[name='globalSqa'] >> internal:control=enter-frame >> img[data-image-title
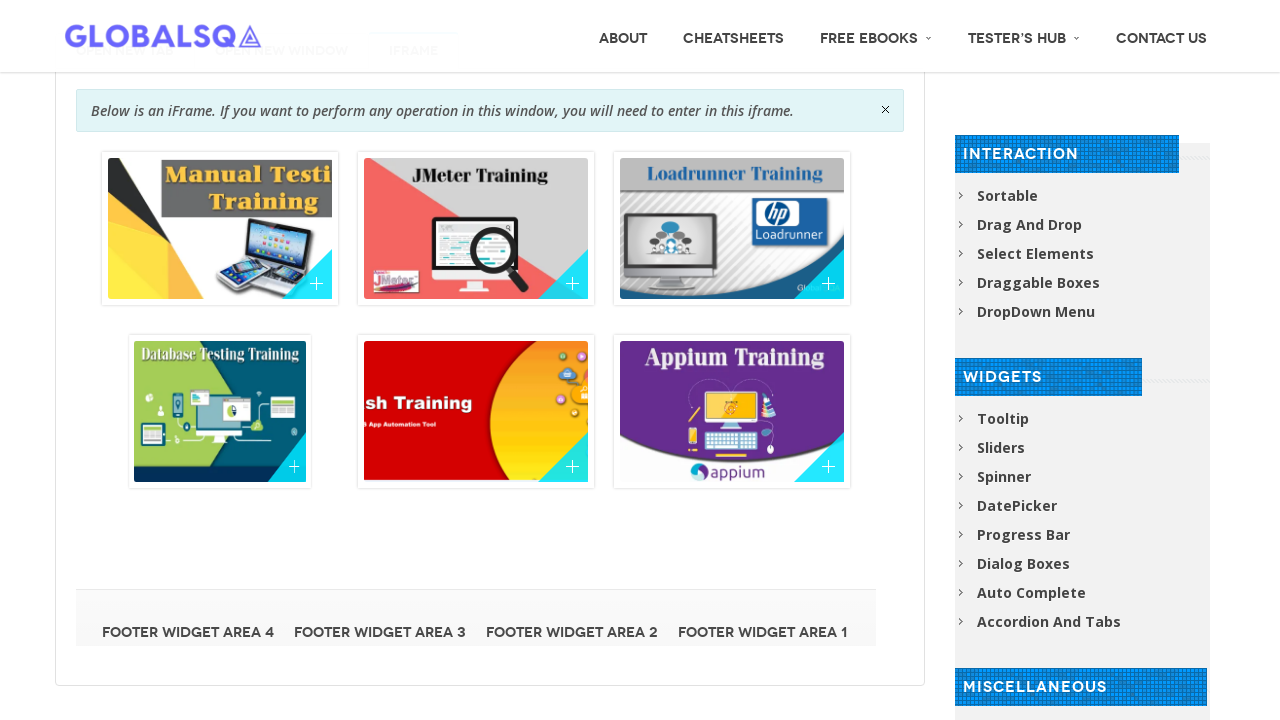

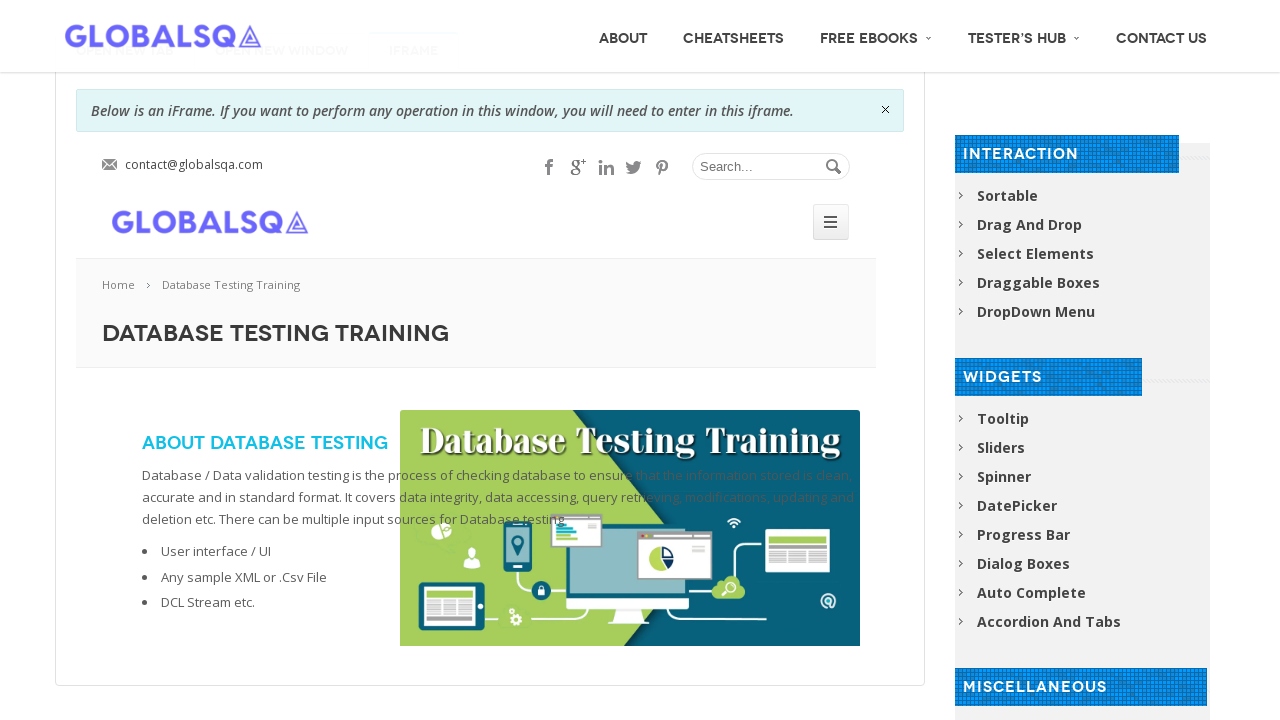